Tests drag and drop functionality on jQuery UI demo page by dragging an element from source to target location

Starting URL: https://jqueryui.com/droppable/

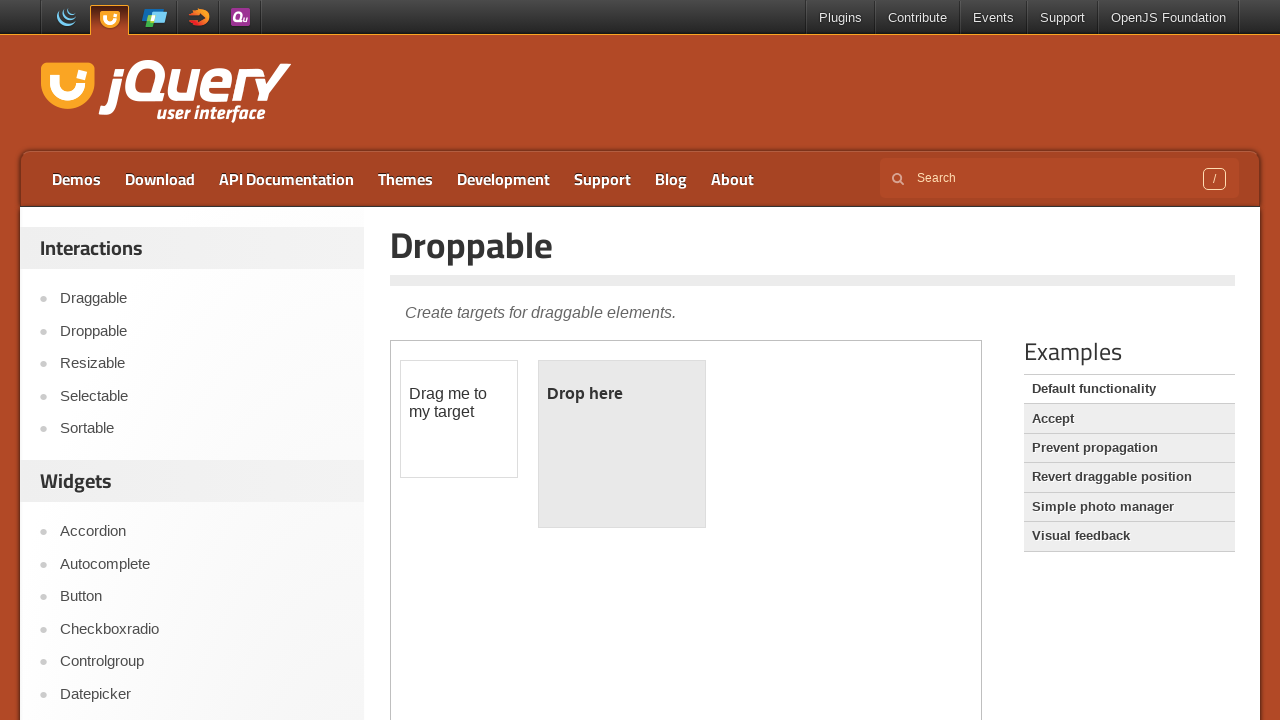

Navigated to jQuery UI droppable demo page
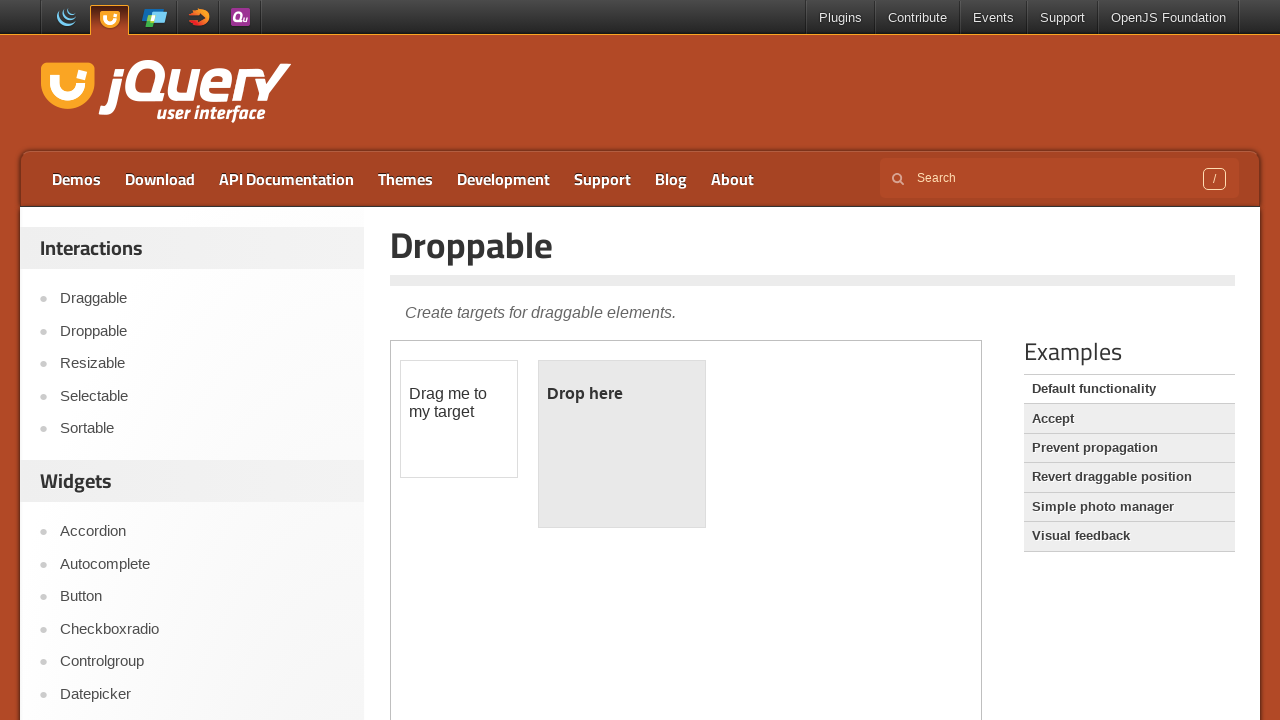

Located the iframe containing the drag-drop demo
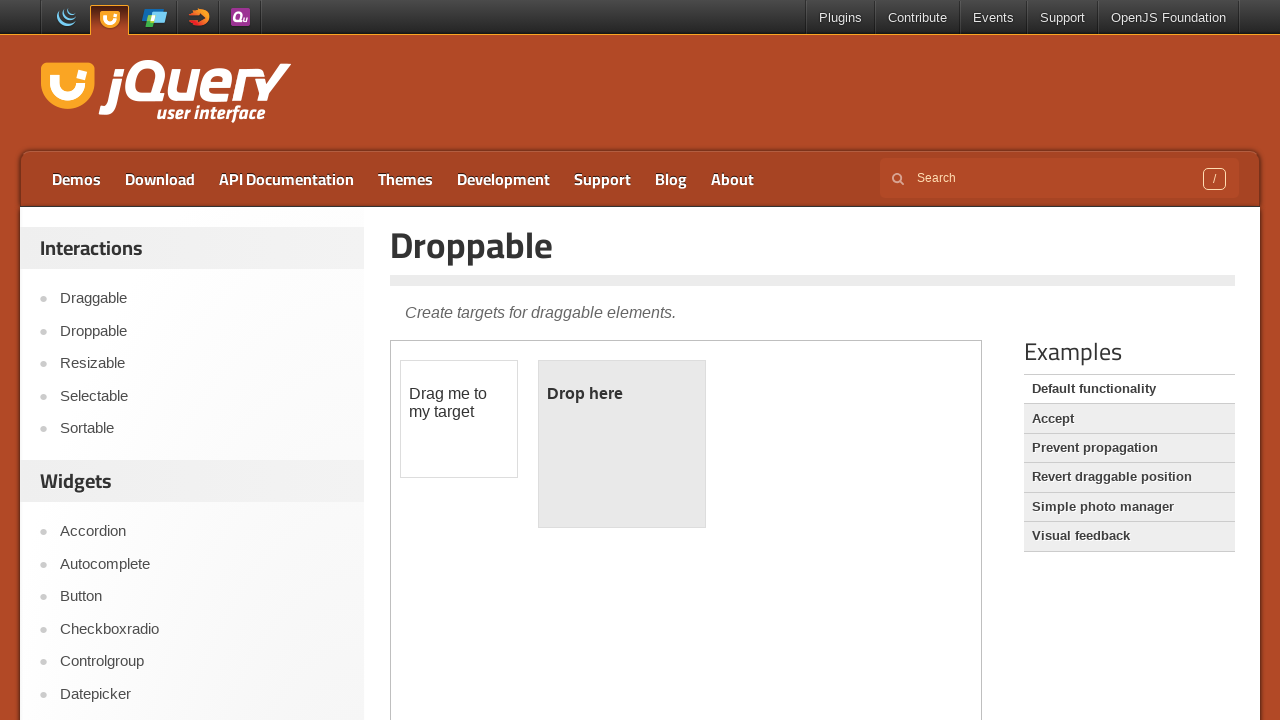

Located the draggable source element
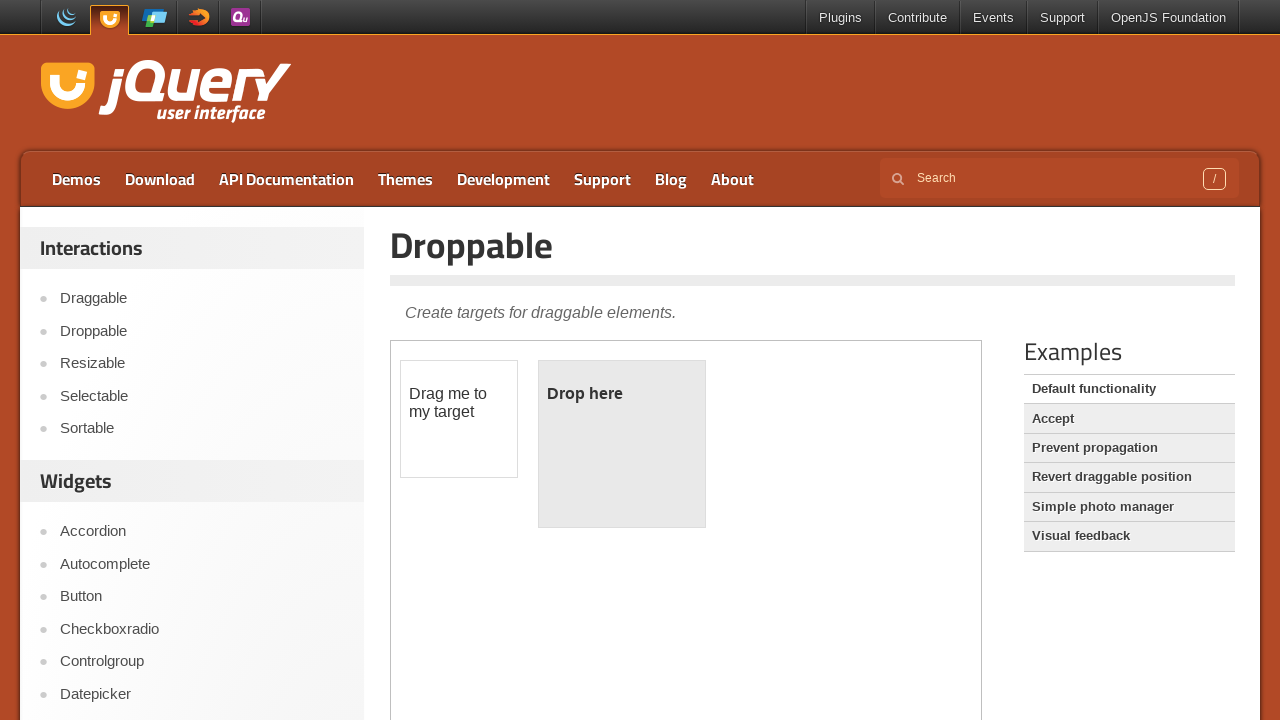

Located the droppable target element
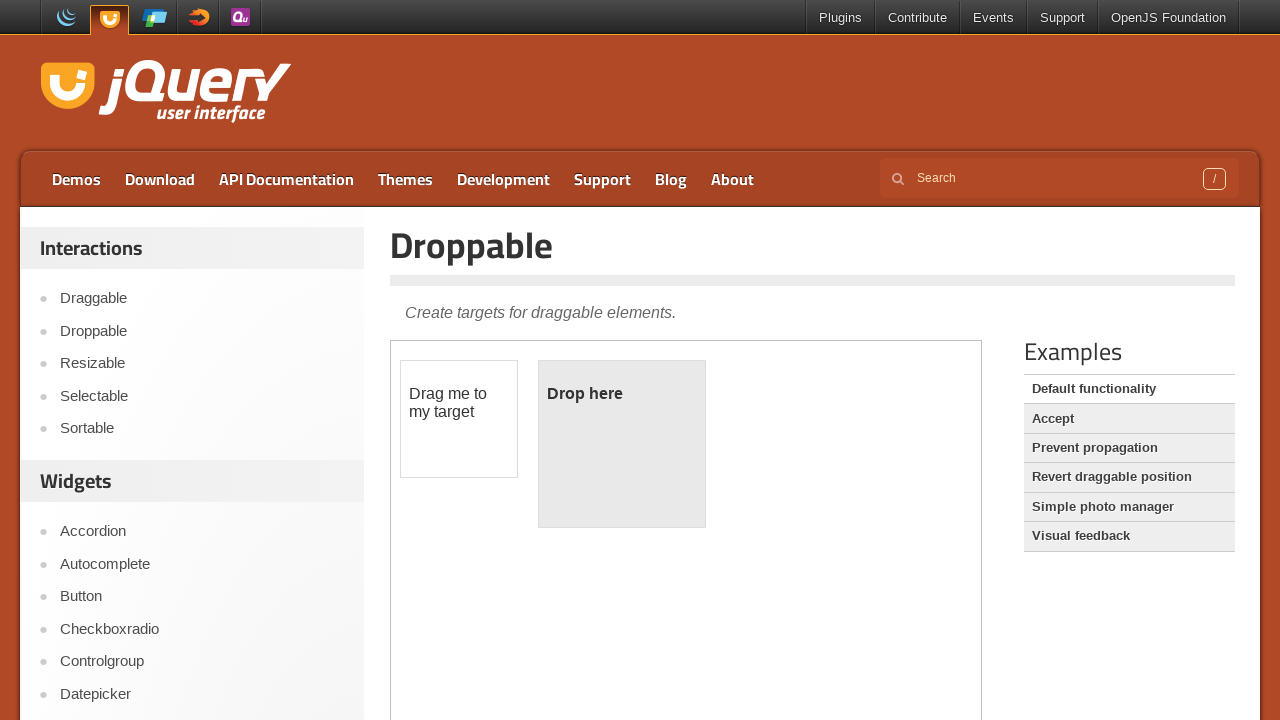

Dragged source element to target element at (622, 444)
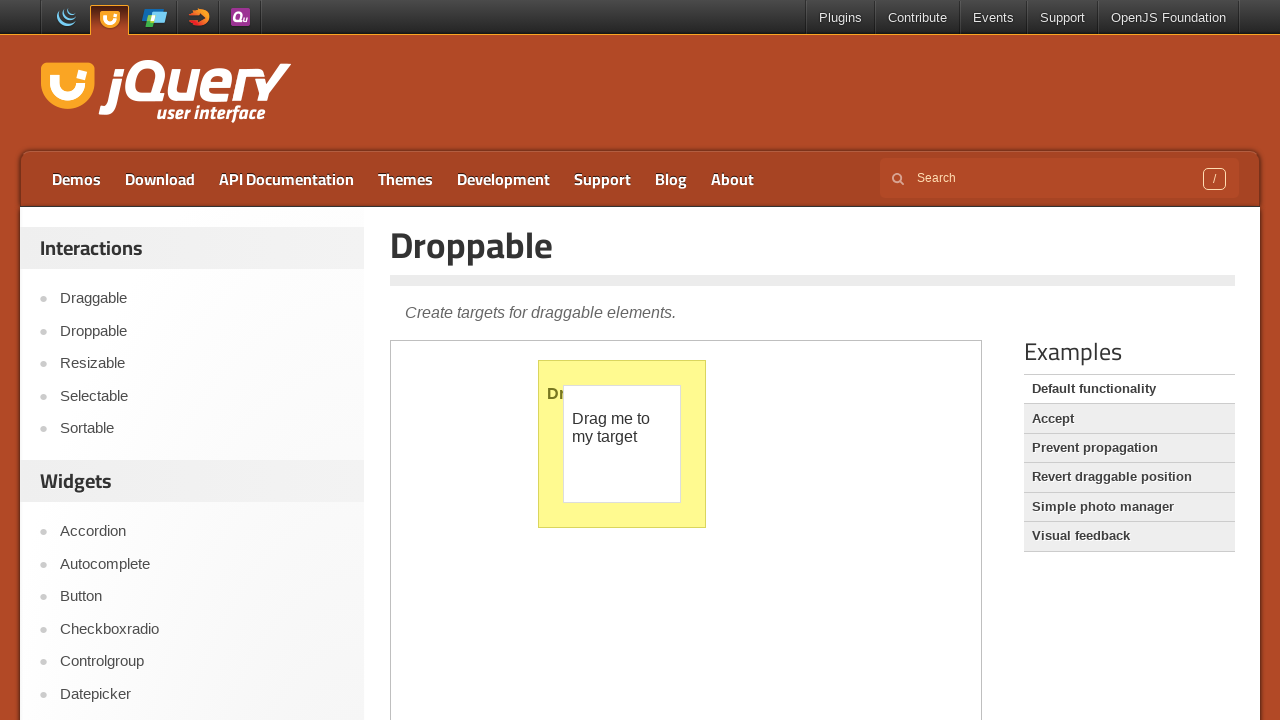

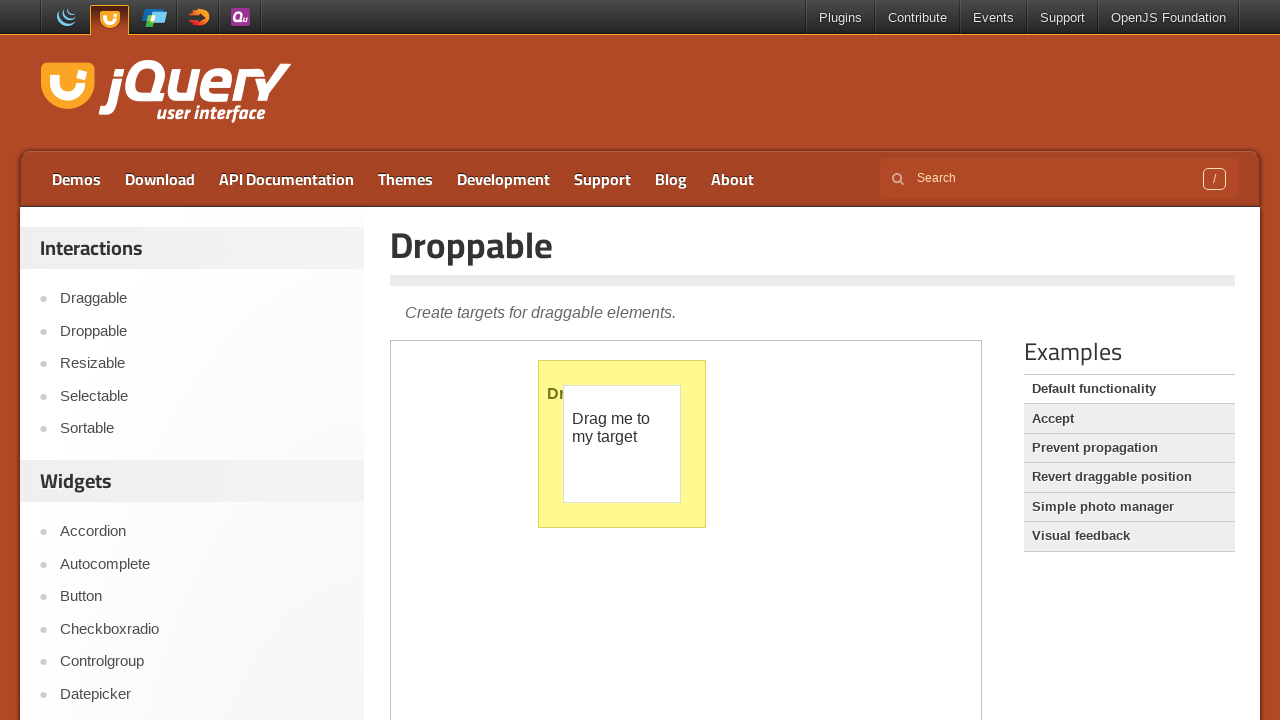